Tests explicit waits by waiting for a price element to show a specific value, then clicking to book and submitting a calculated answer

Starting URL: http://suninjuly.github.io/explicit_wait2.html

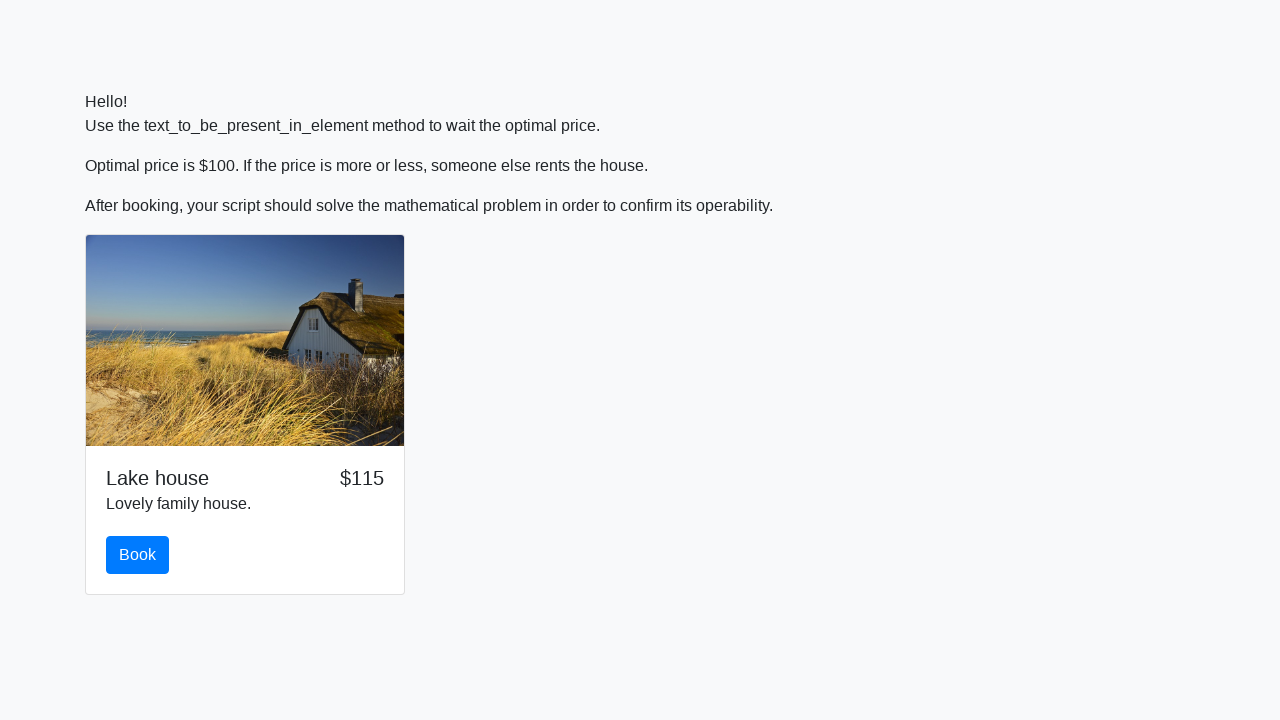

Waited for price element to become visible
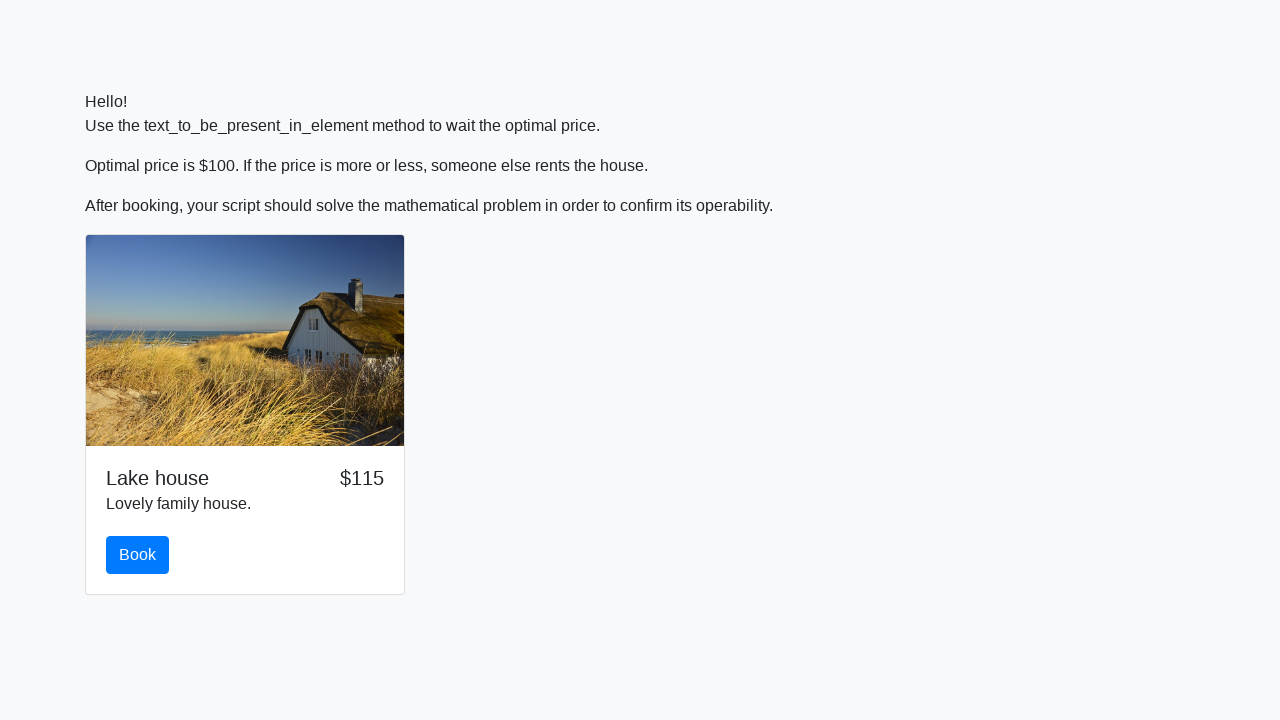

Waited for price element to show value '100'
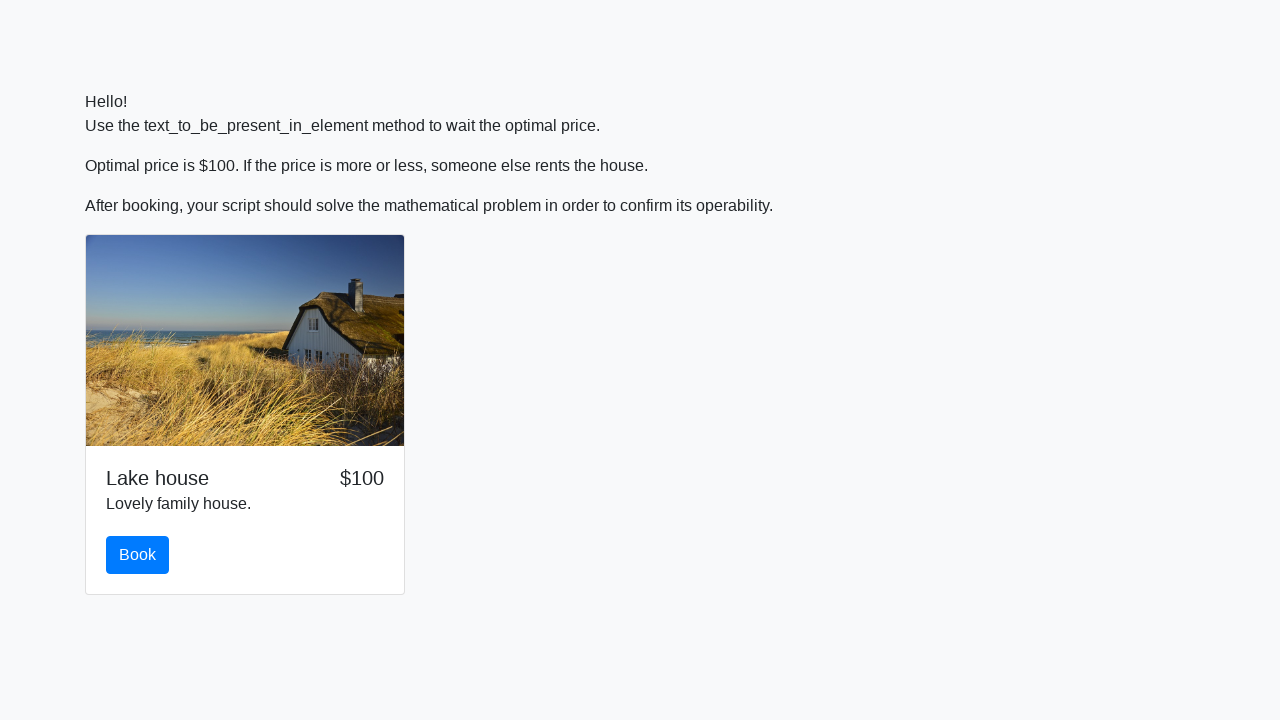

Clicked the book button at (138, 555) on #book
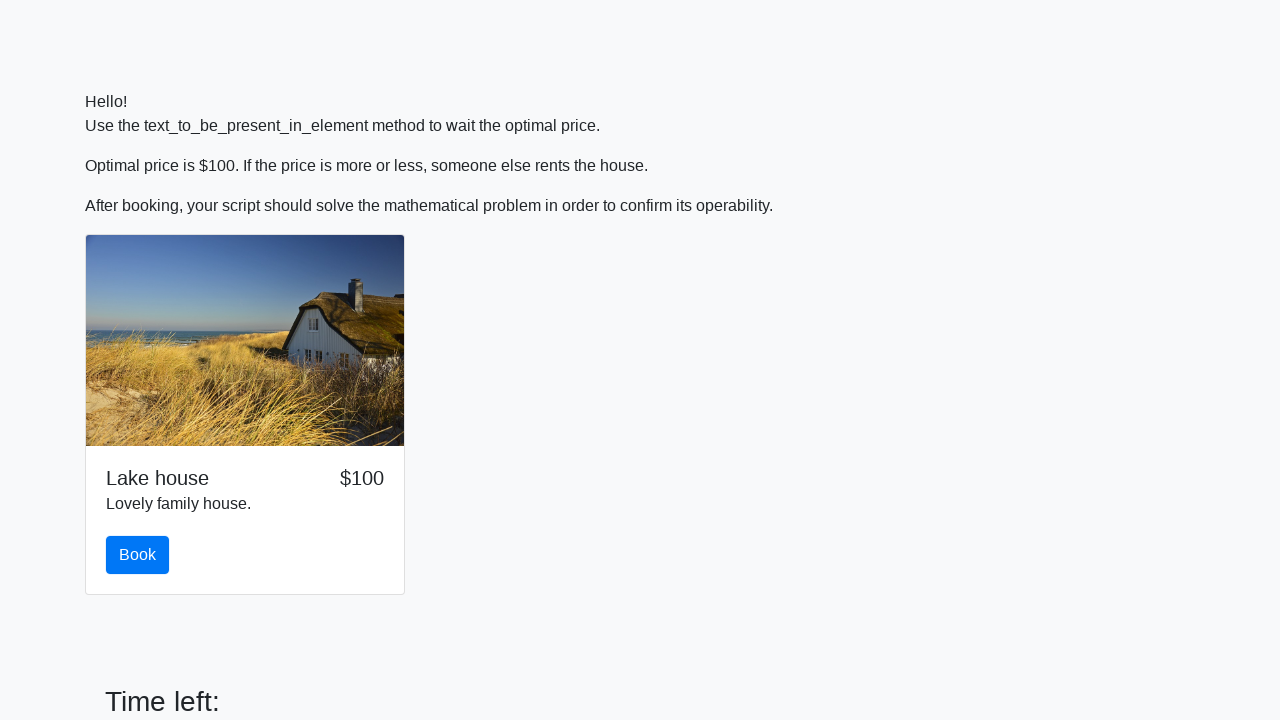

Retrieved x value from input field: 497
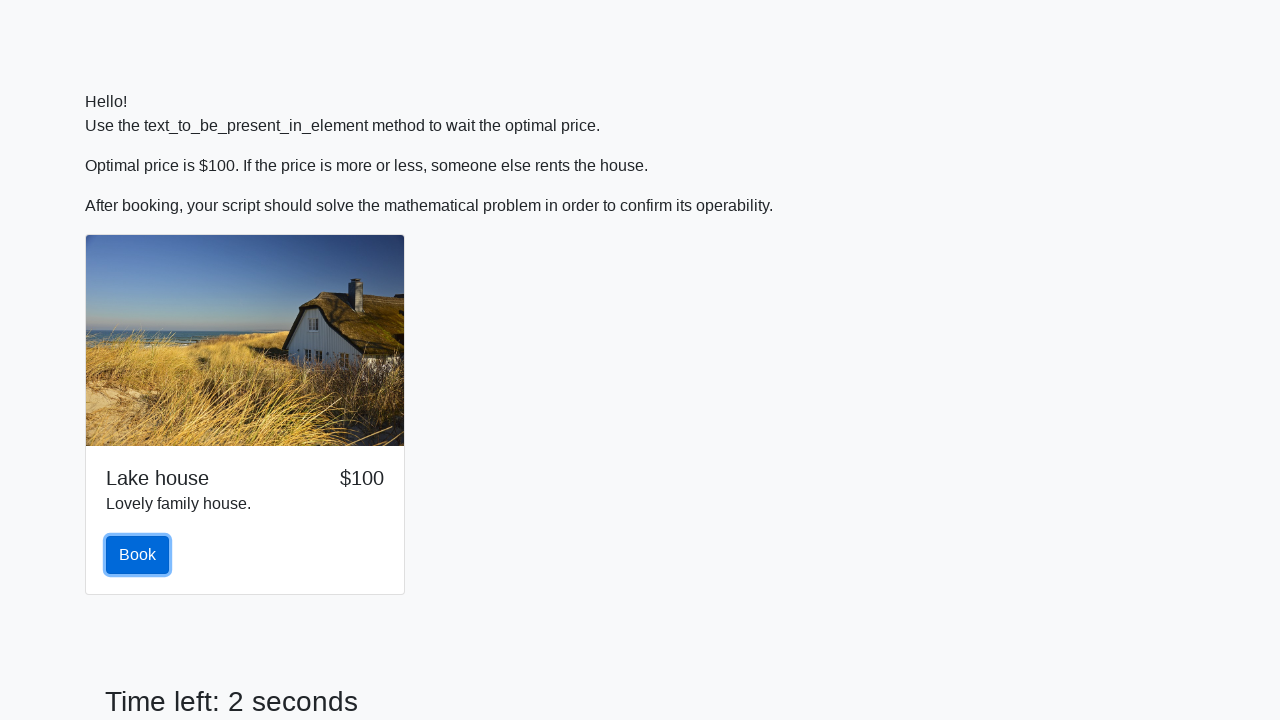

Calculated answer using formula log(abs(12*sin(x))): 1.9535711184295308
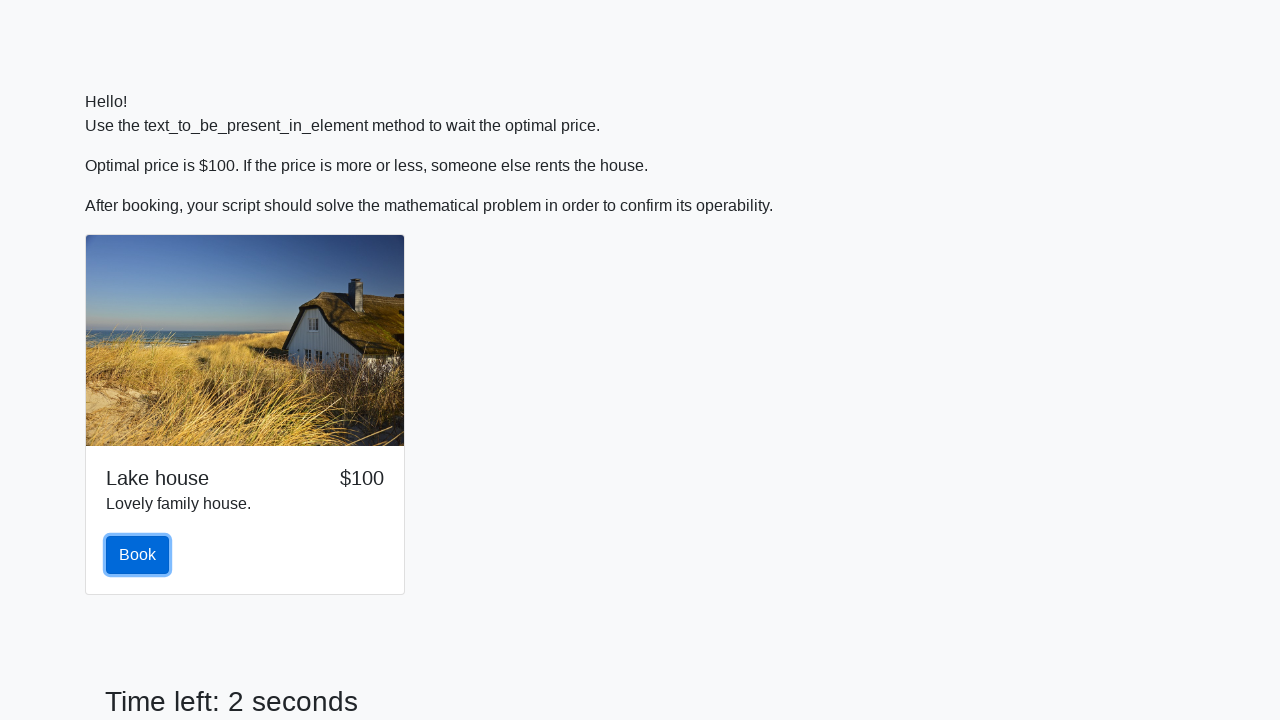

Filled answer field with calculated value: 1.9535711184295308 on #answer
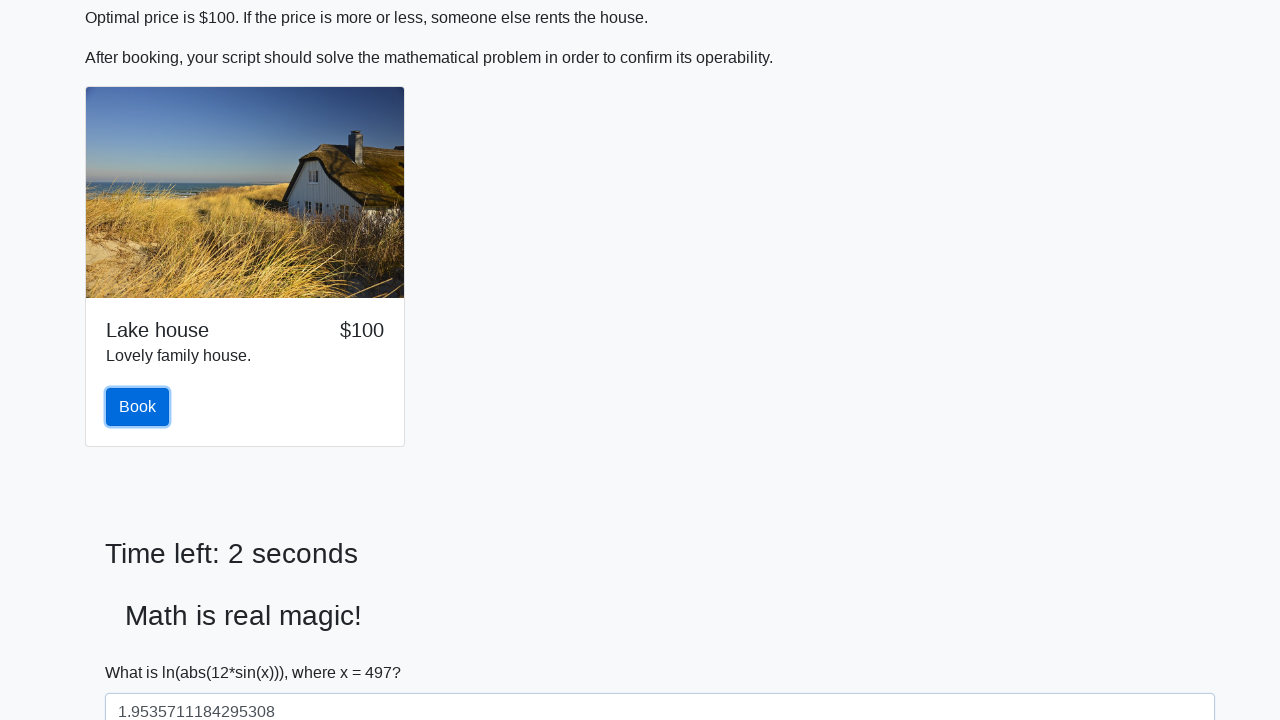

Clicked the solve button to submit the answer at (143, 651) on #solve
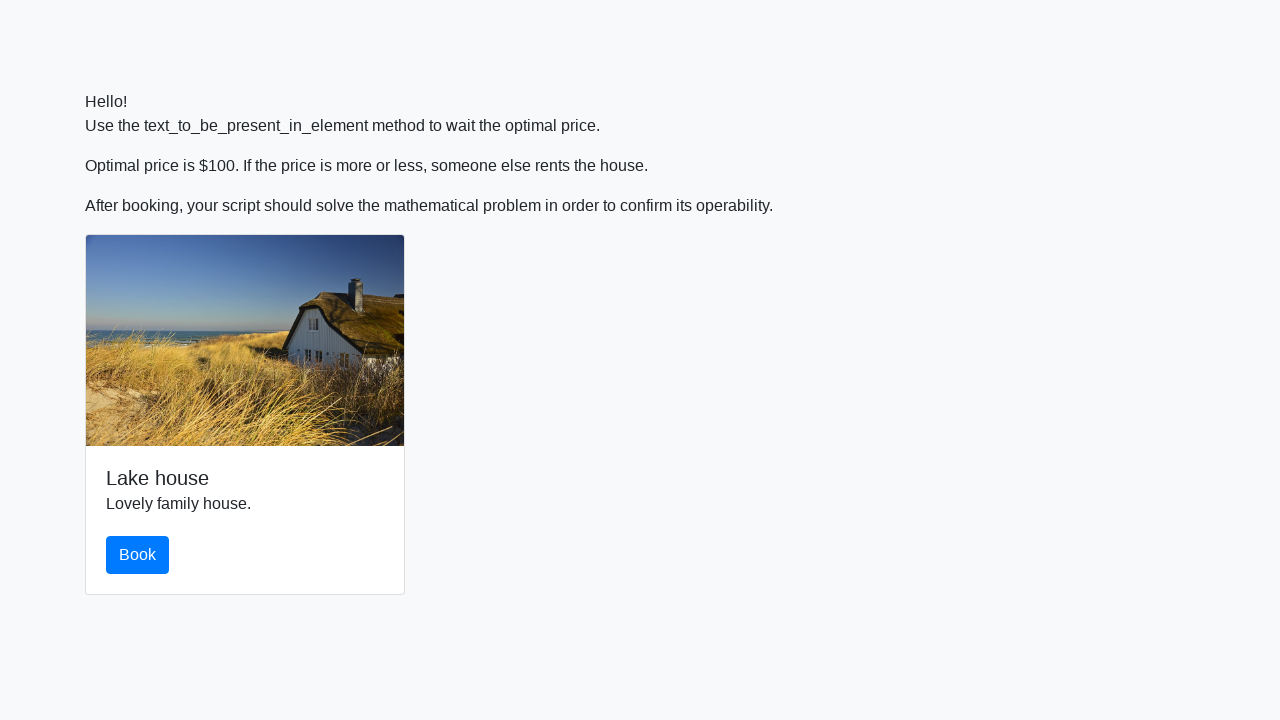

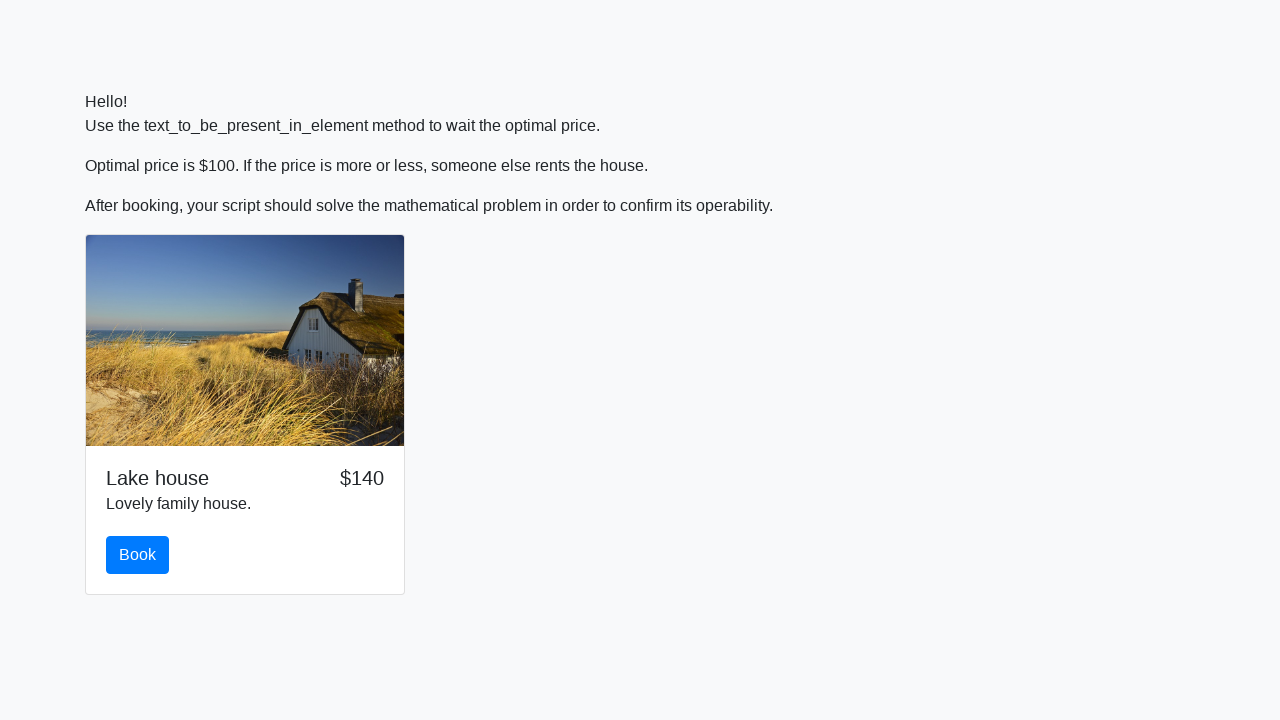